Tests multi-select functionality by selecting multiple options from a dropdown

Starting URL: https://omayo.blogspot.com/

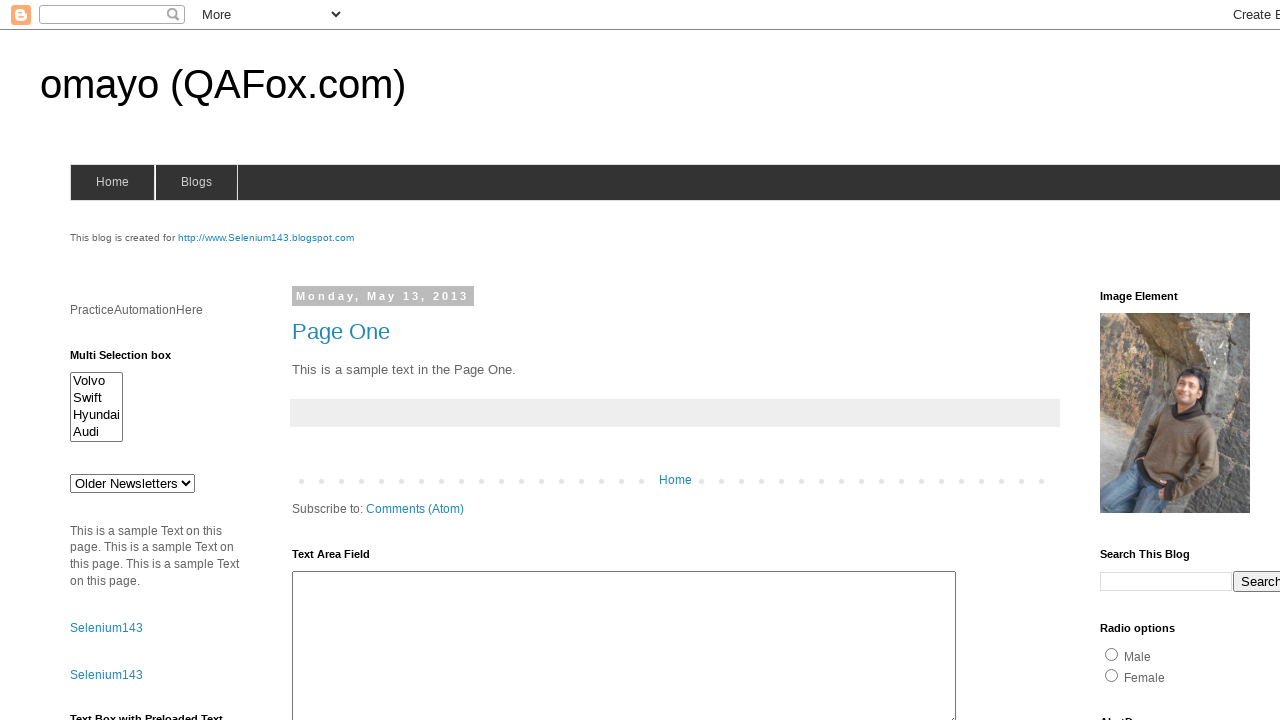

Selected multiple options from dropdown: Volvo, Swift, Hyundai on #multiselect1
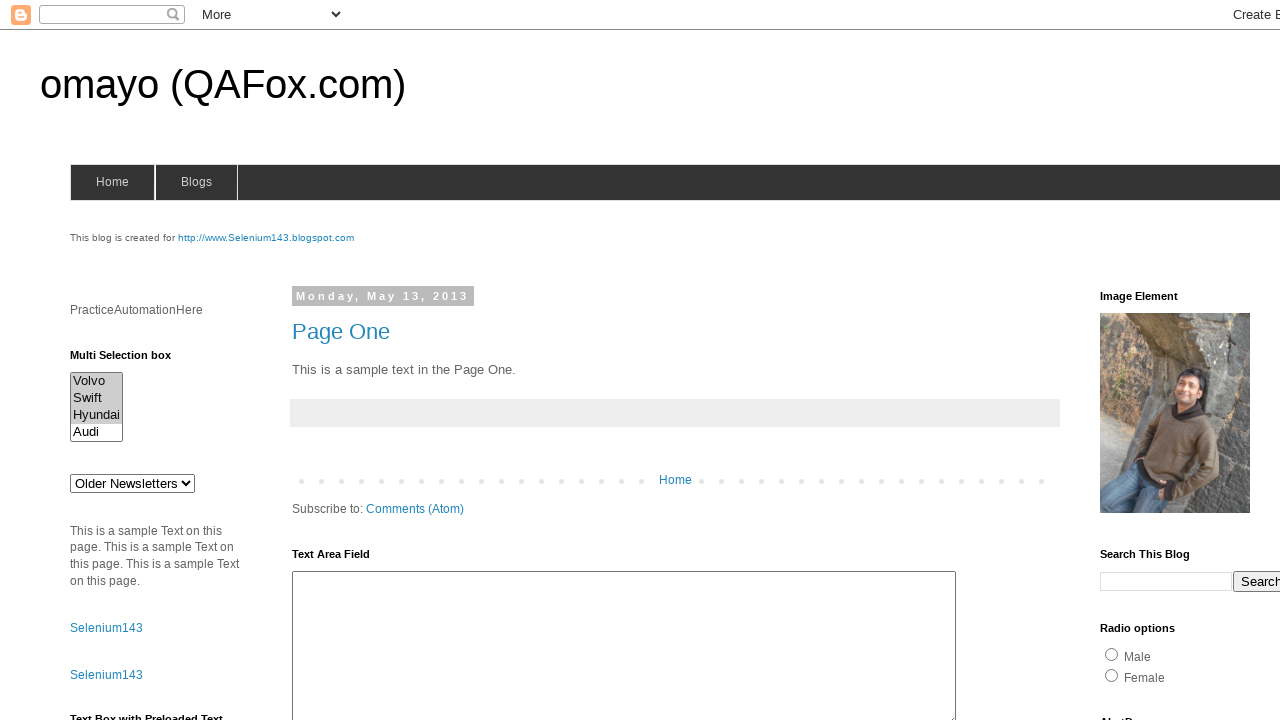

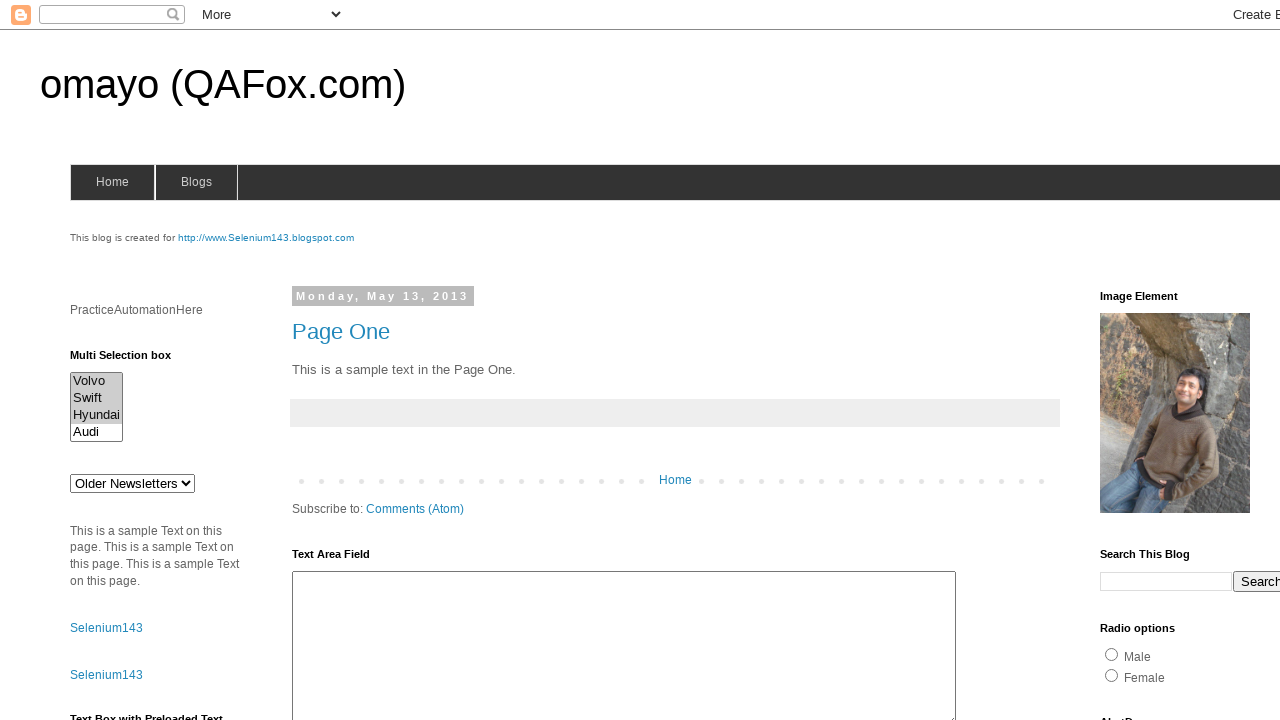